Tests dropdown selection functionality by selecting a birth date (year, month, day) using different selection methods (by index, by value, and by visible text)

Starting URL: https://testcenter.techproeducation.com/index.php?page=dropdown

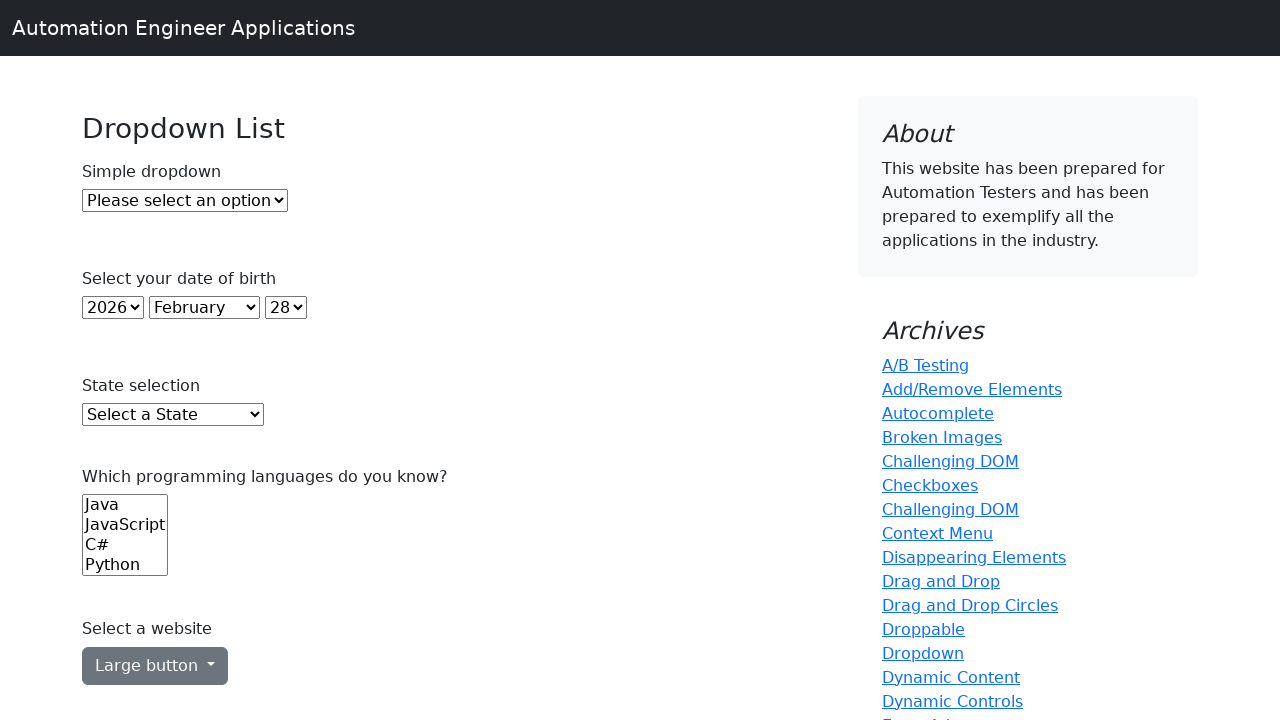

Selected year 2000 from year dropdown using index 22 on select#year
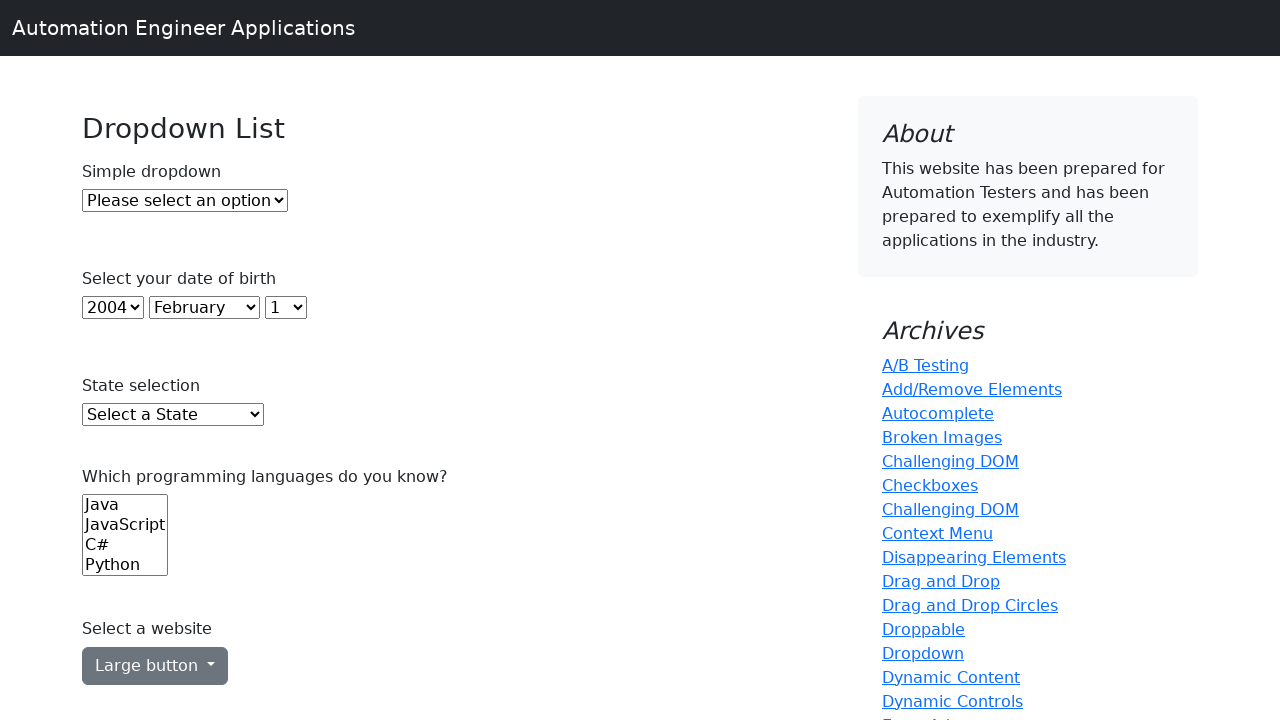

Selected January from month dropdown using value '0' on select#month
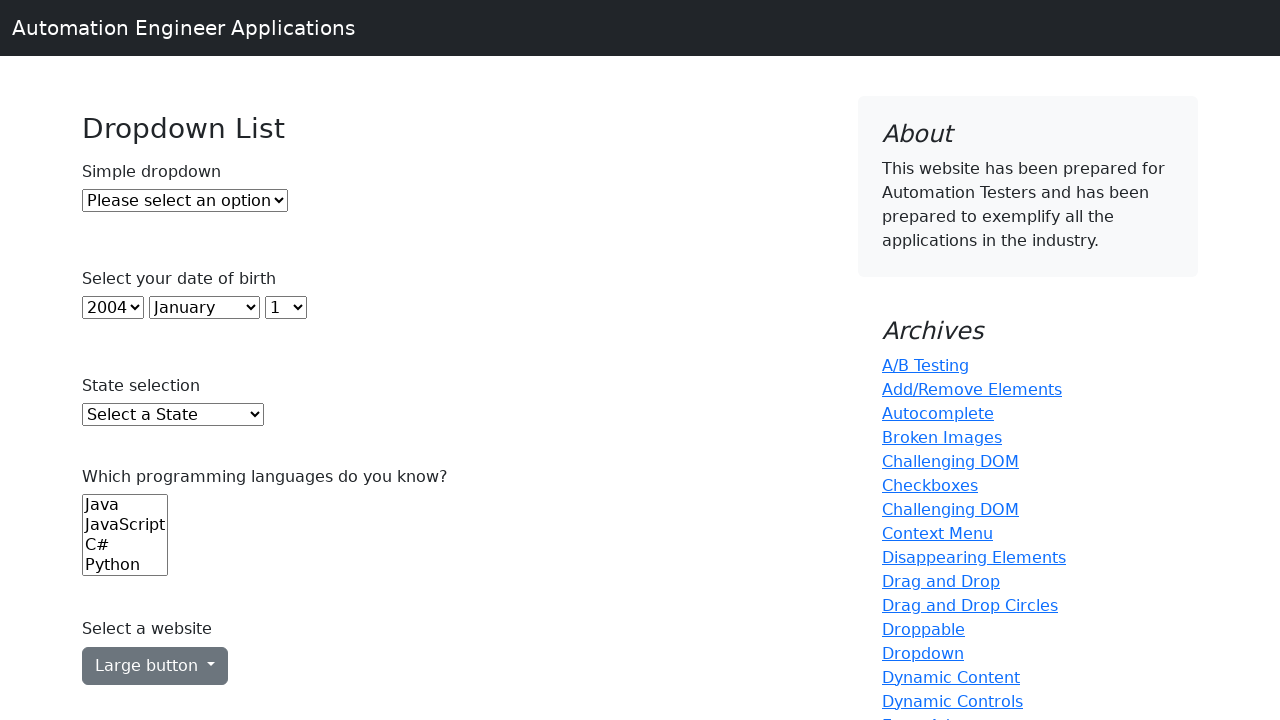

Selected day 10 from day dropdown using visible text on select#day
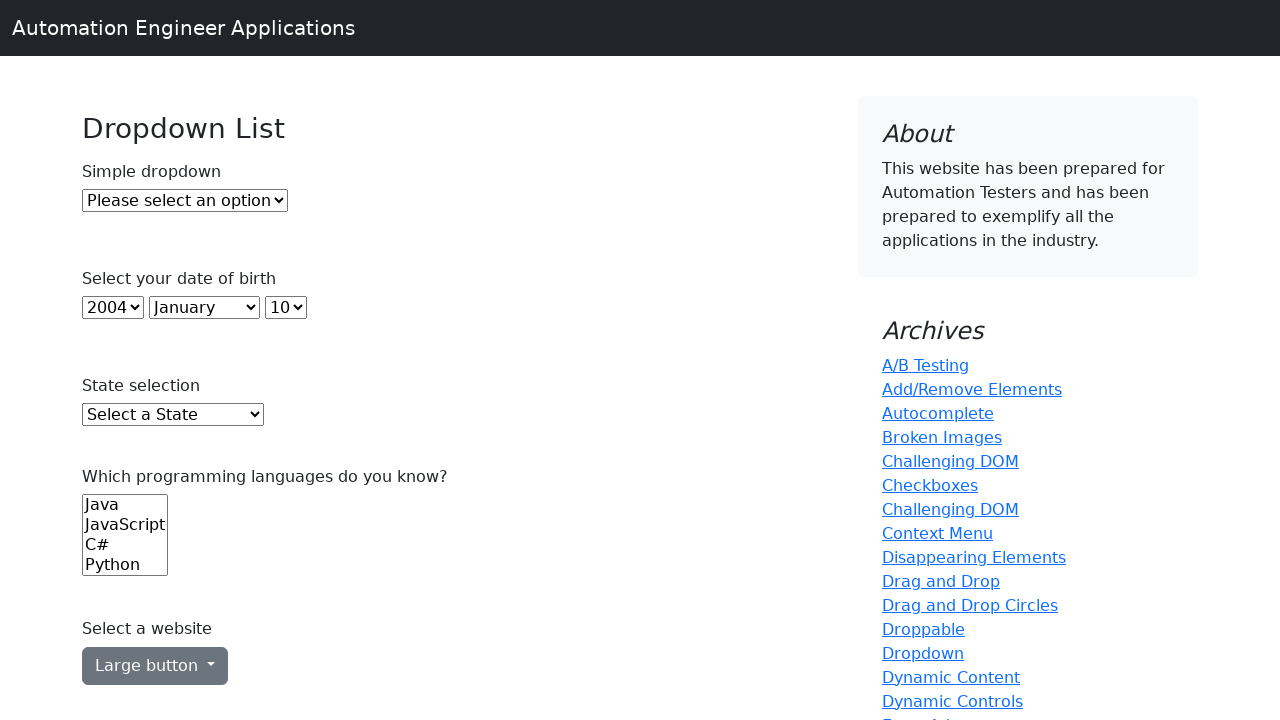

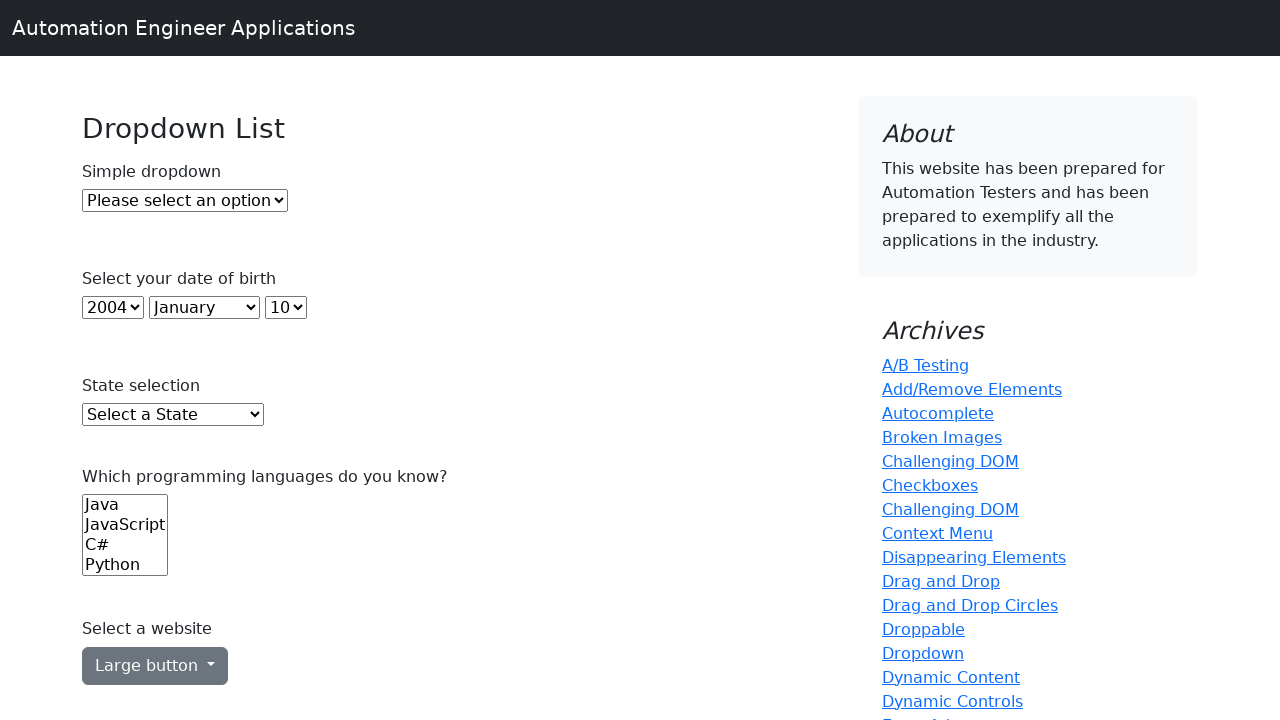